Tests pause functionality in action chains by performing a series of mouse and keyboard actions with pauses between them

Starting URL: https://selenium.dev/selenium/web/mouse_interaction.html

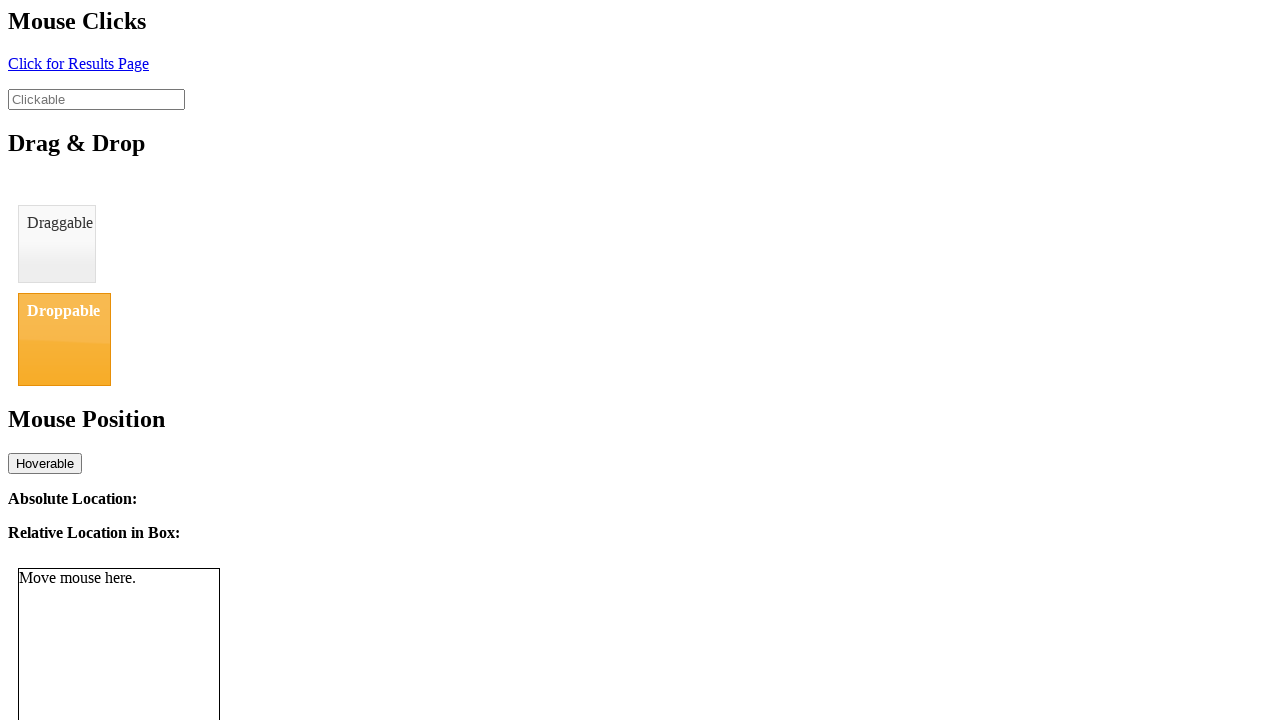

Located clickable element with id 'clickable'
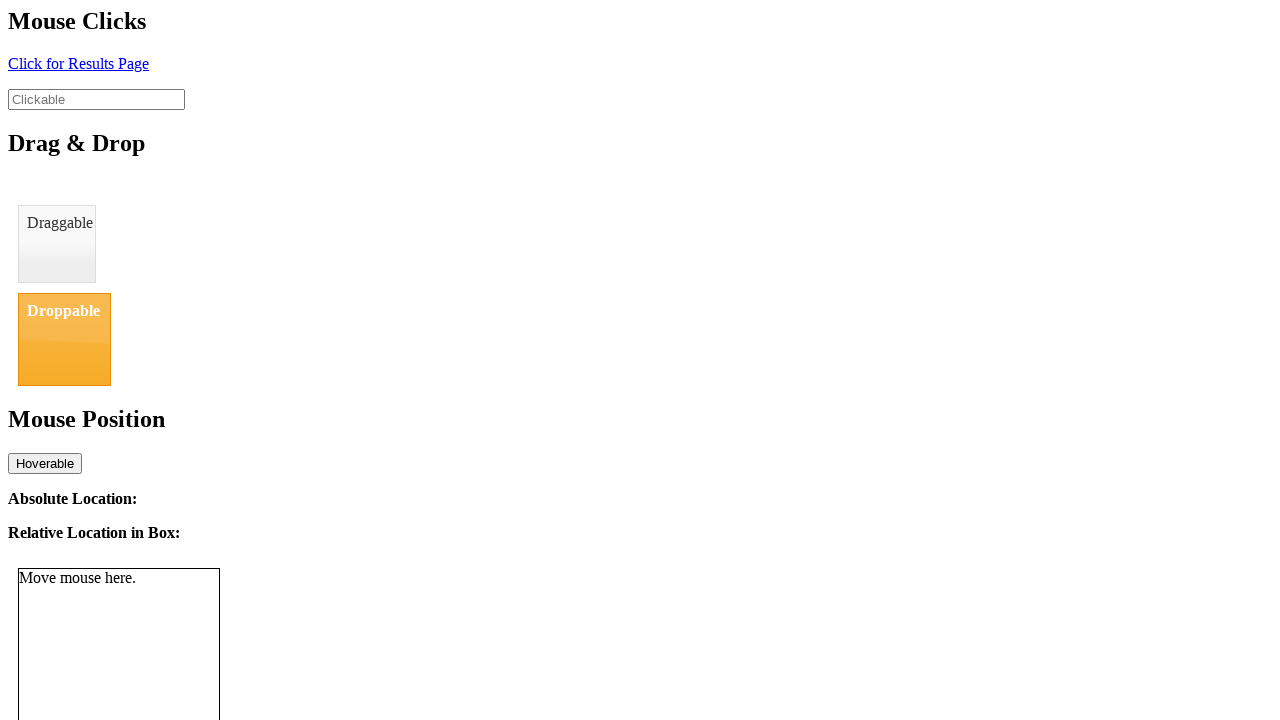

Hovered over clickable element at (96, 99) on #clickable
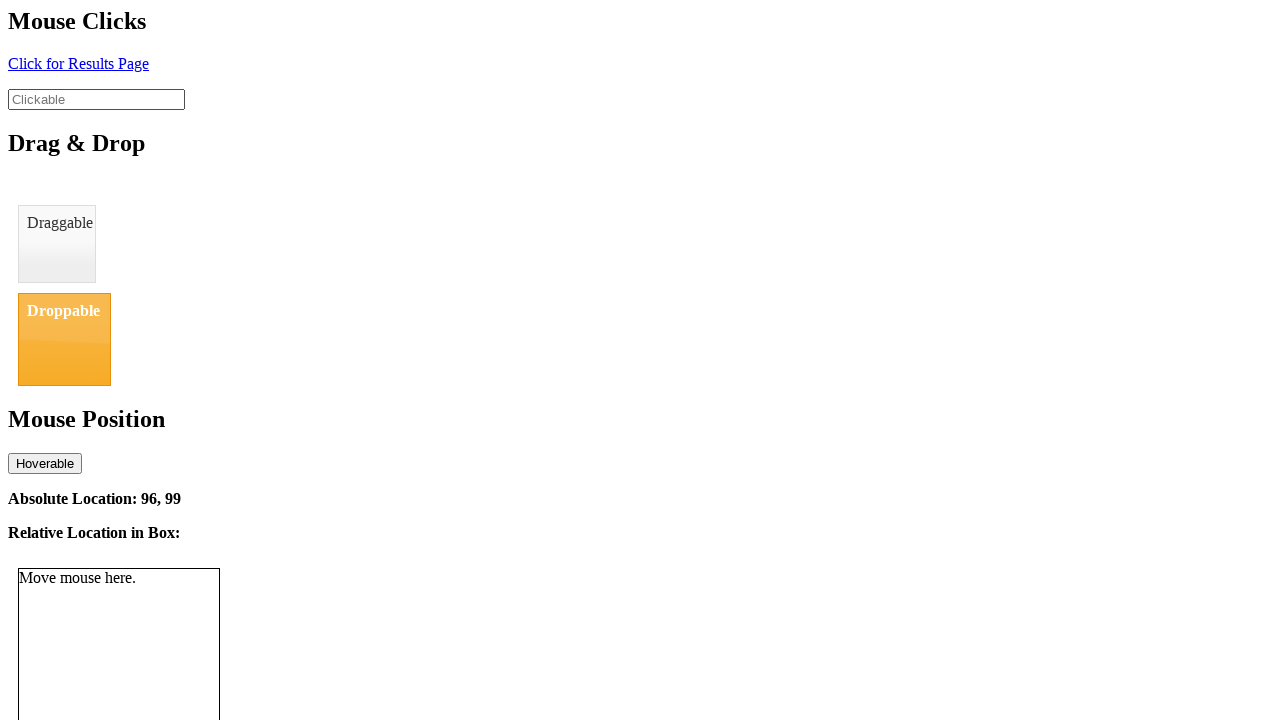

Paused for 1 second
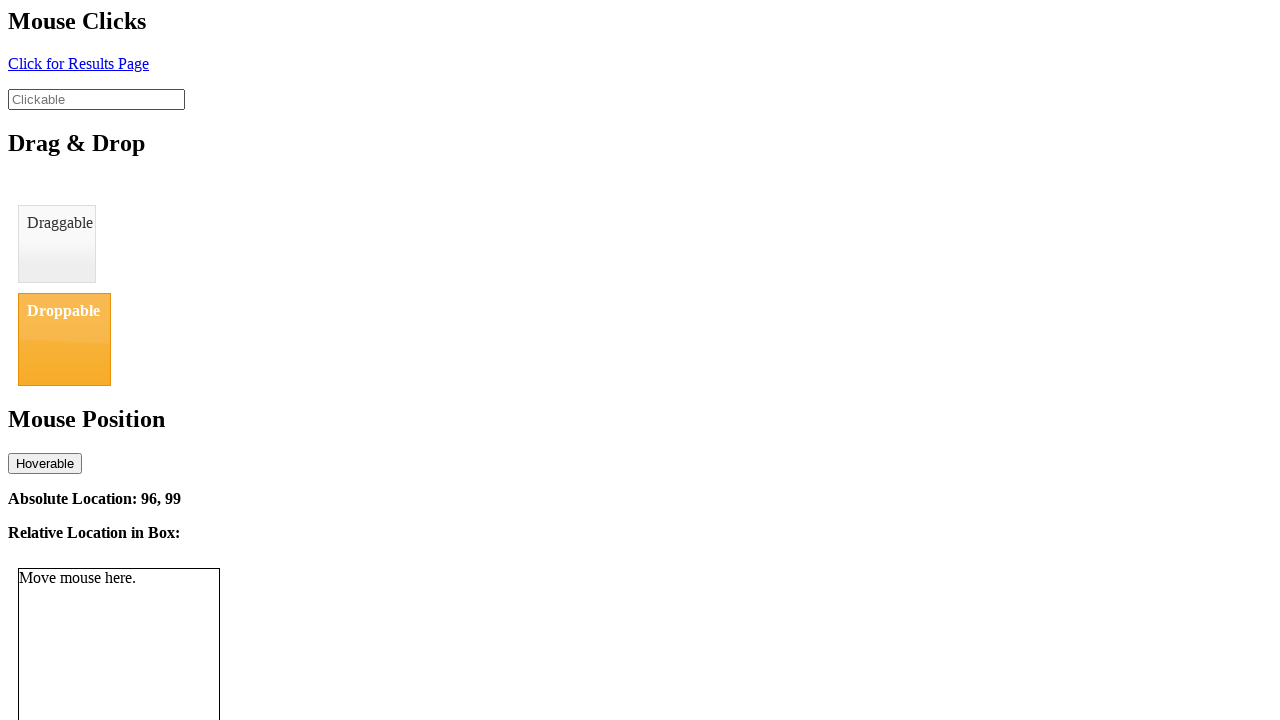

Pressed mouse button down on element at (96, 99)
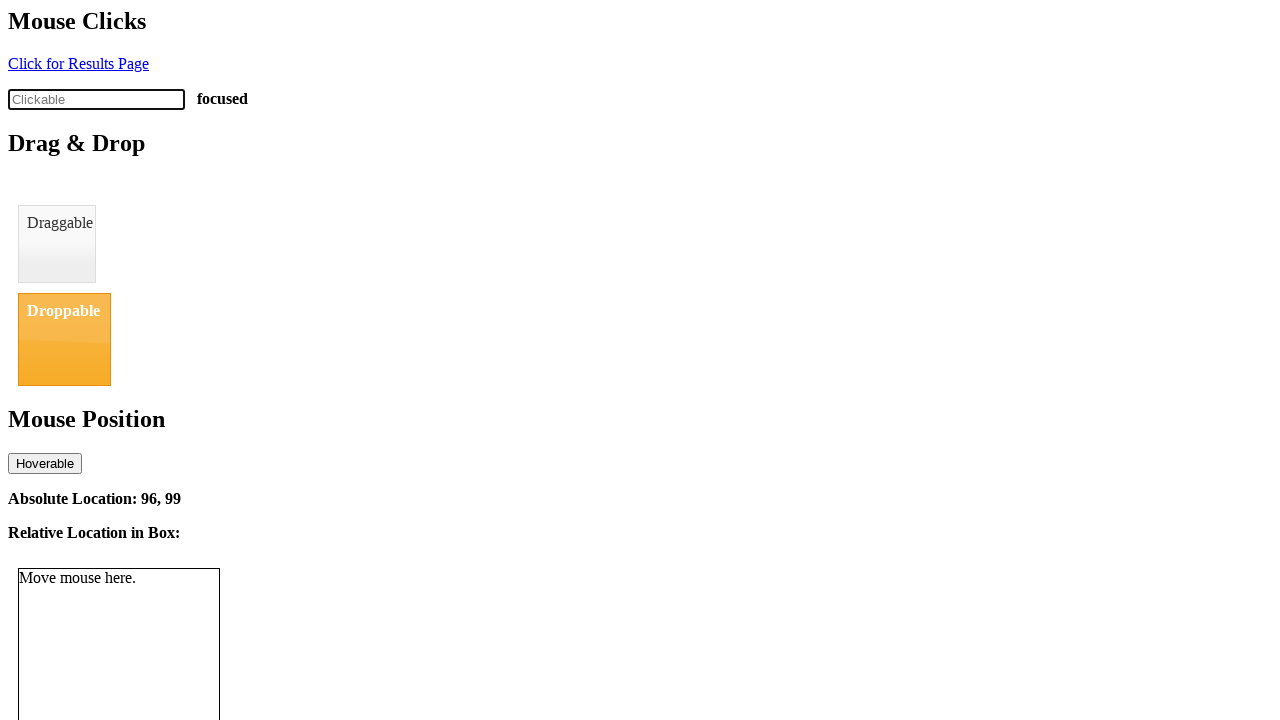

Paused for 1 second while holding mouse button
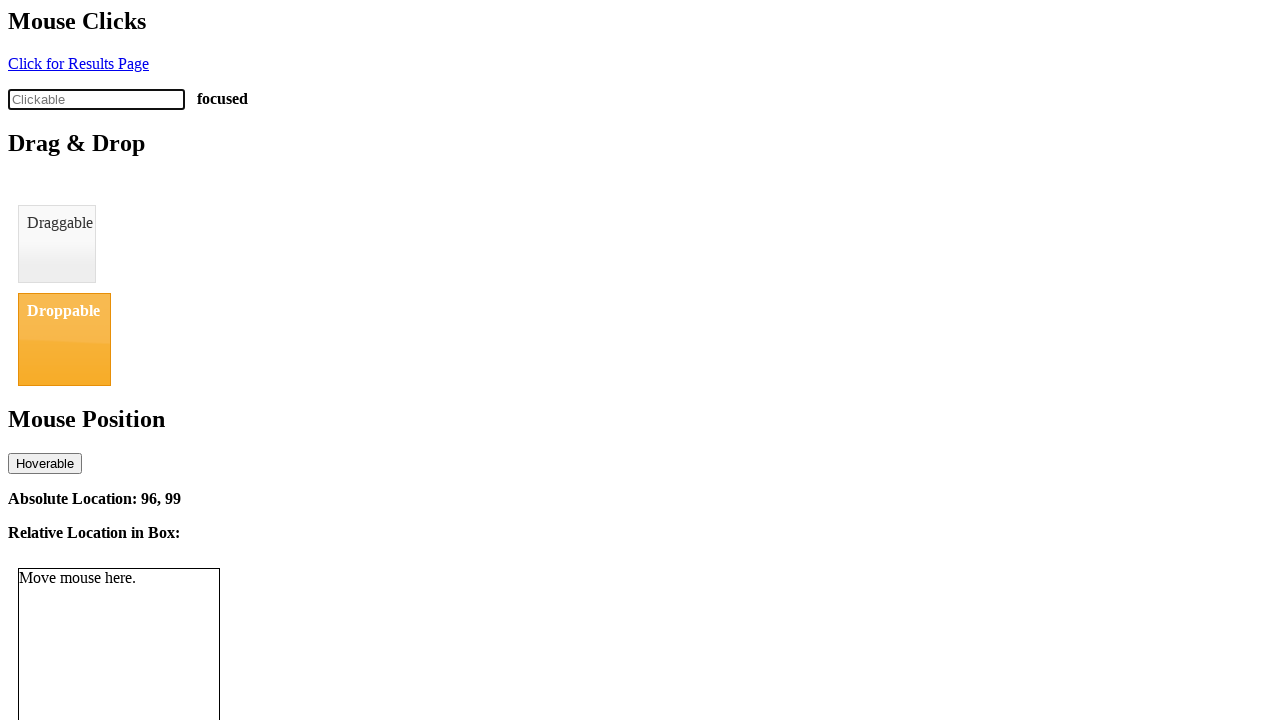

Typed 'abc' while holding mouse button
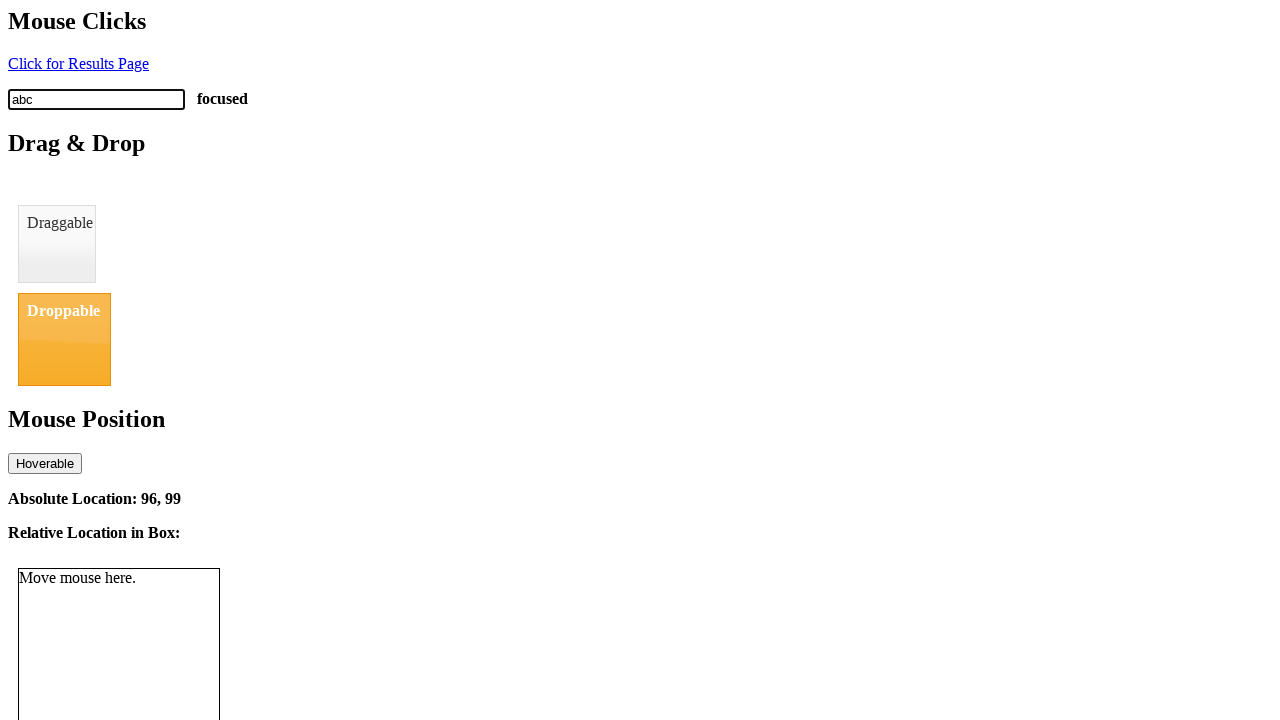

Released mouse button at (96, 99)
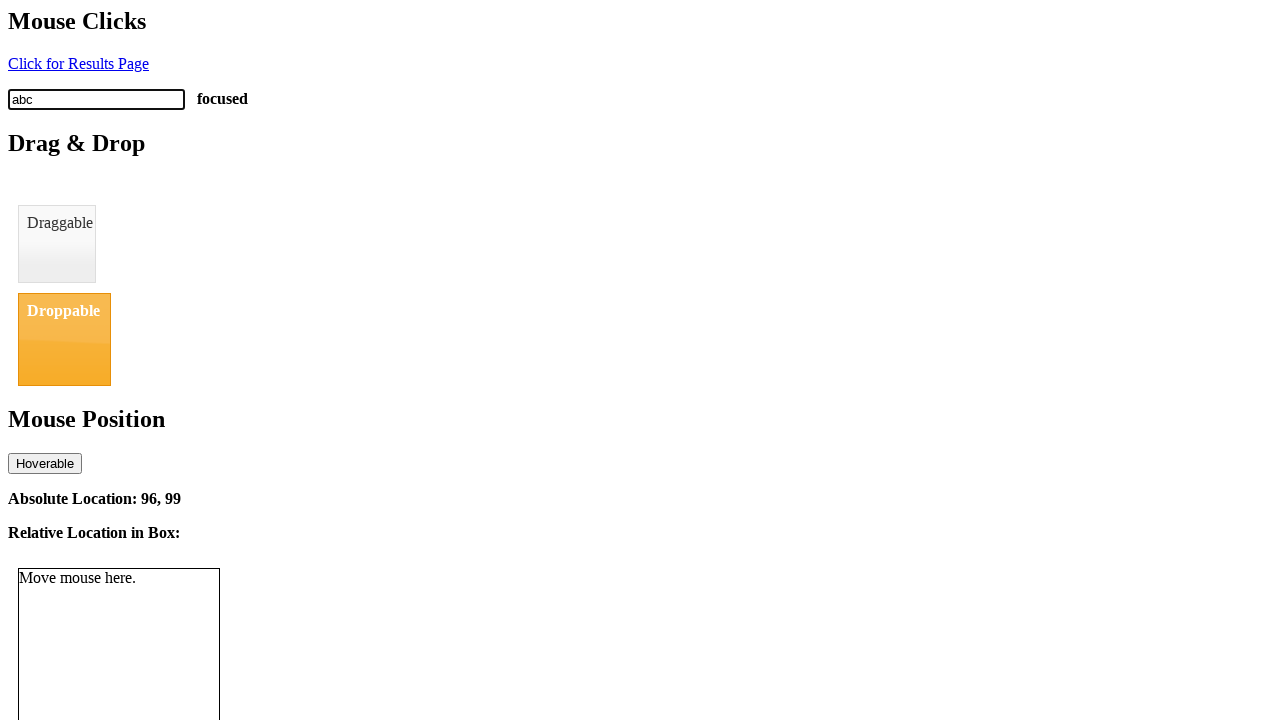

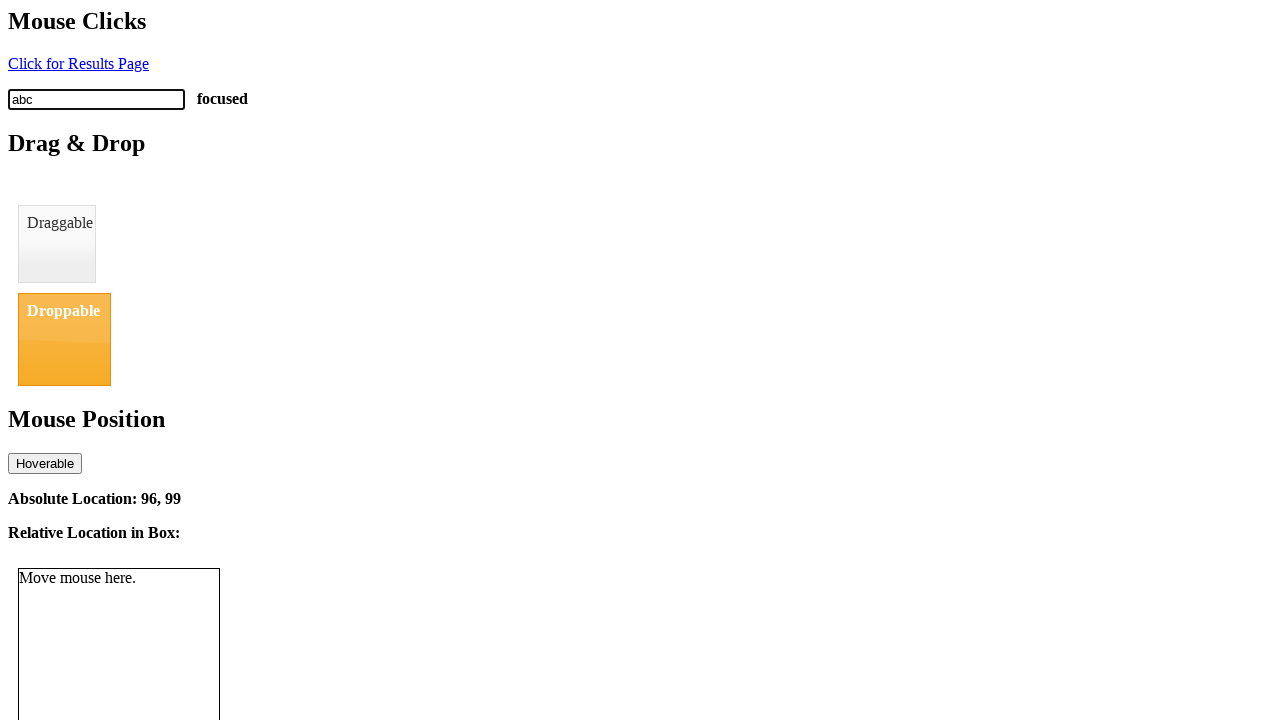